Tests the Home link that opens in a new tab, switches to the new tab, and verifies the URL is the demoqa.com homepage.

Starting URL: https://demoqa.com/links

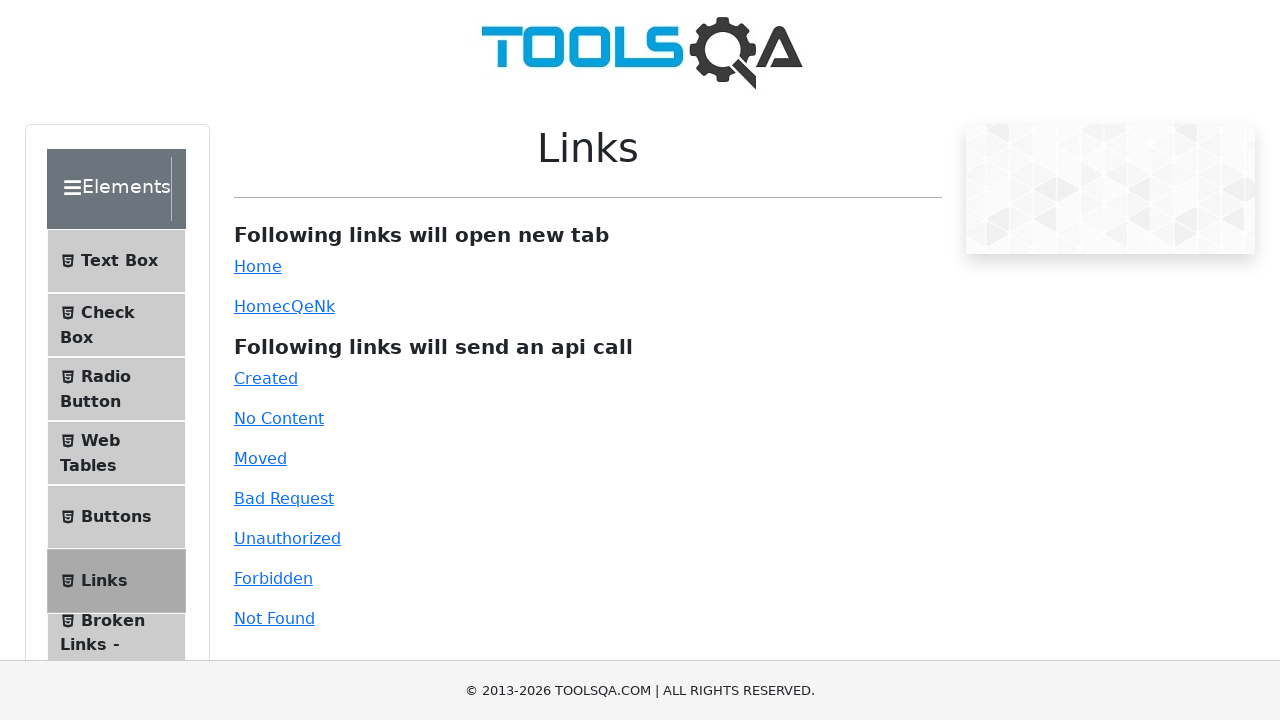

Clicked Home link that opens in new tab at (258, 266) on #simpleLink
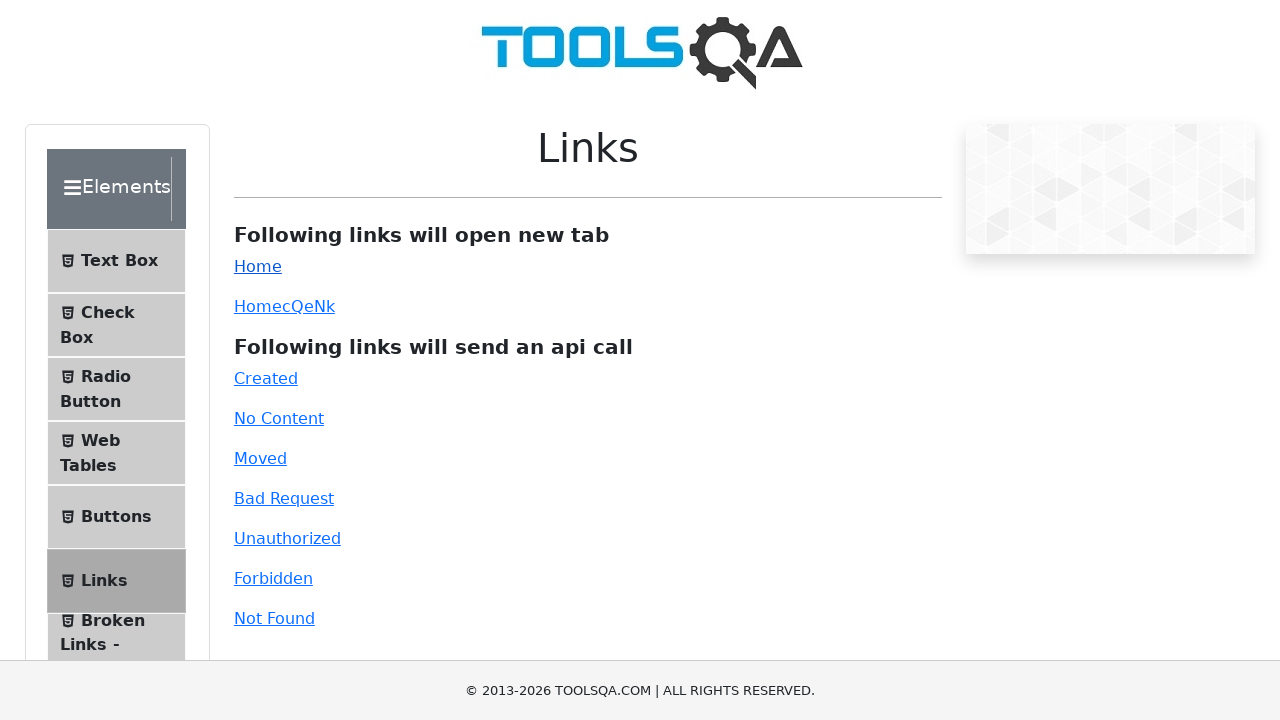

New tab opened and captured
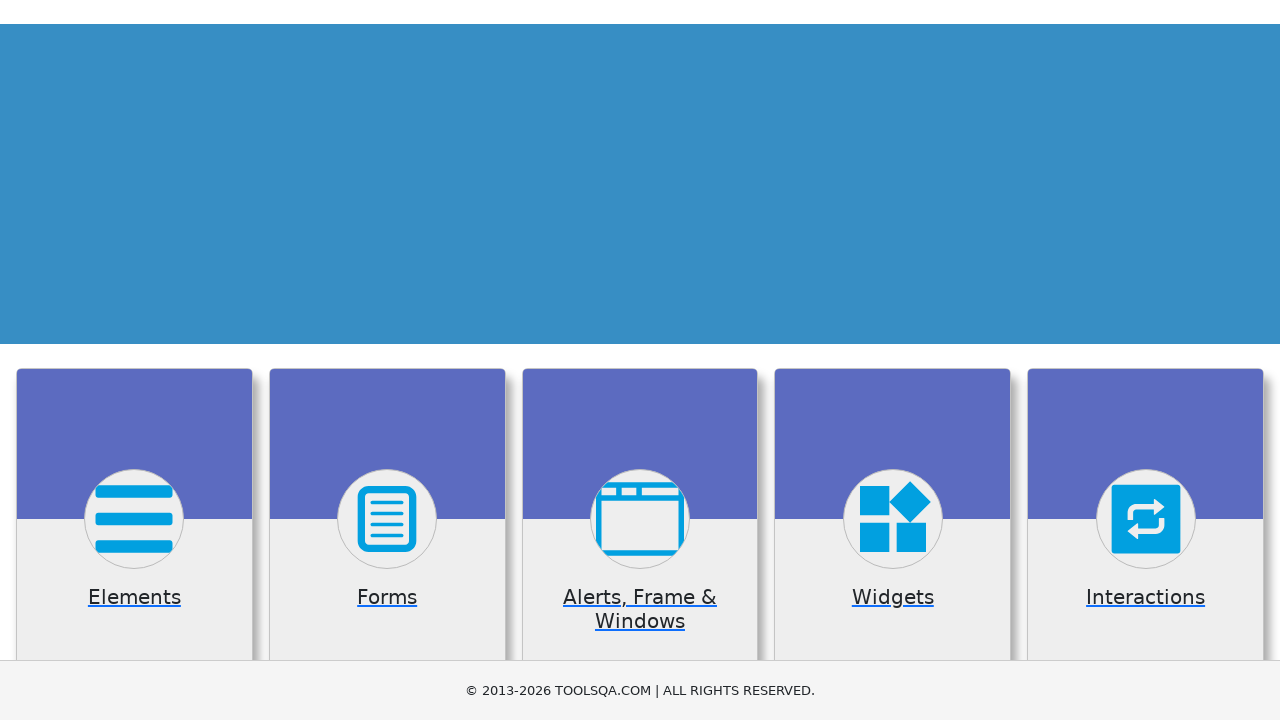

New page finished loading
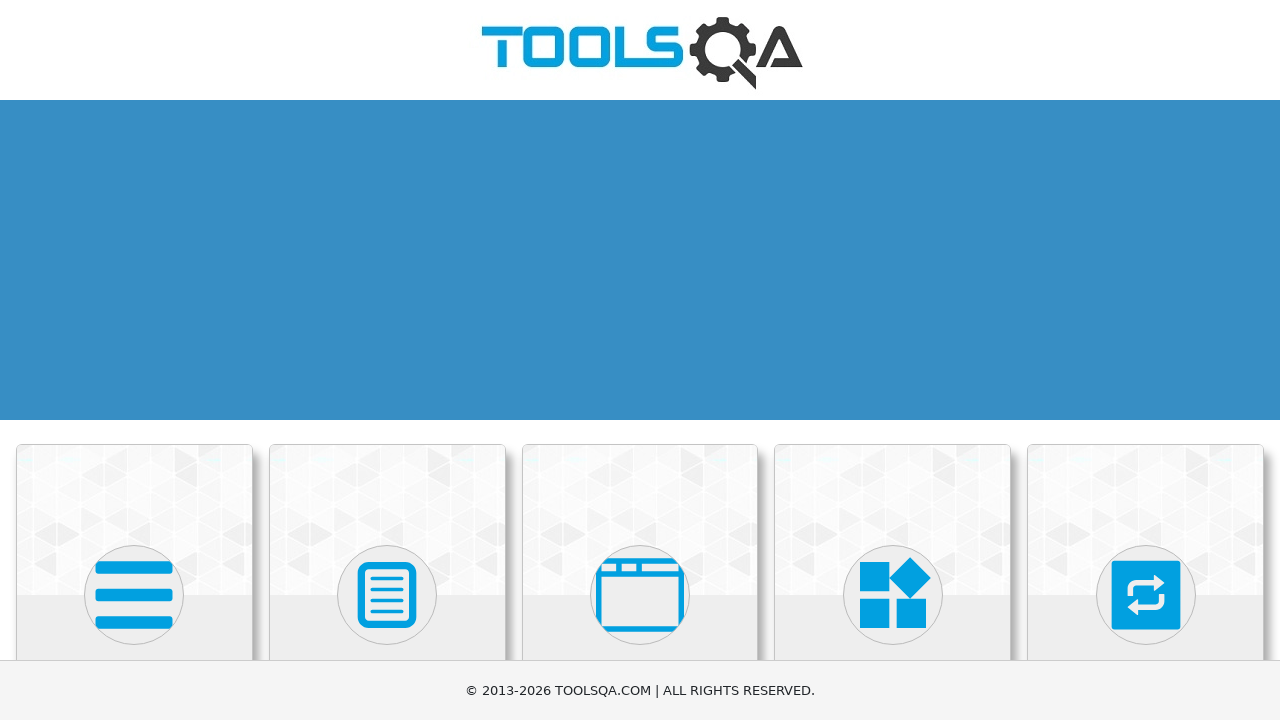

Verified new tab URL is demoqa.com/ (actual: https://demoqa.com/)
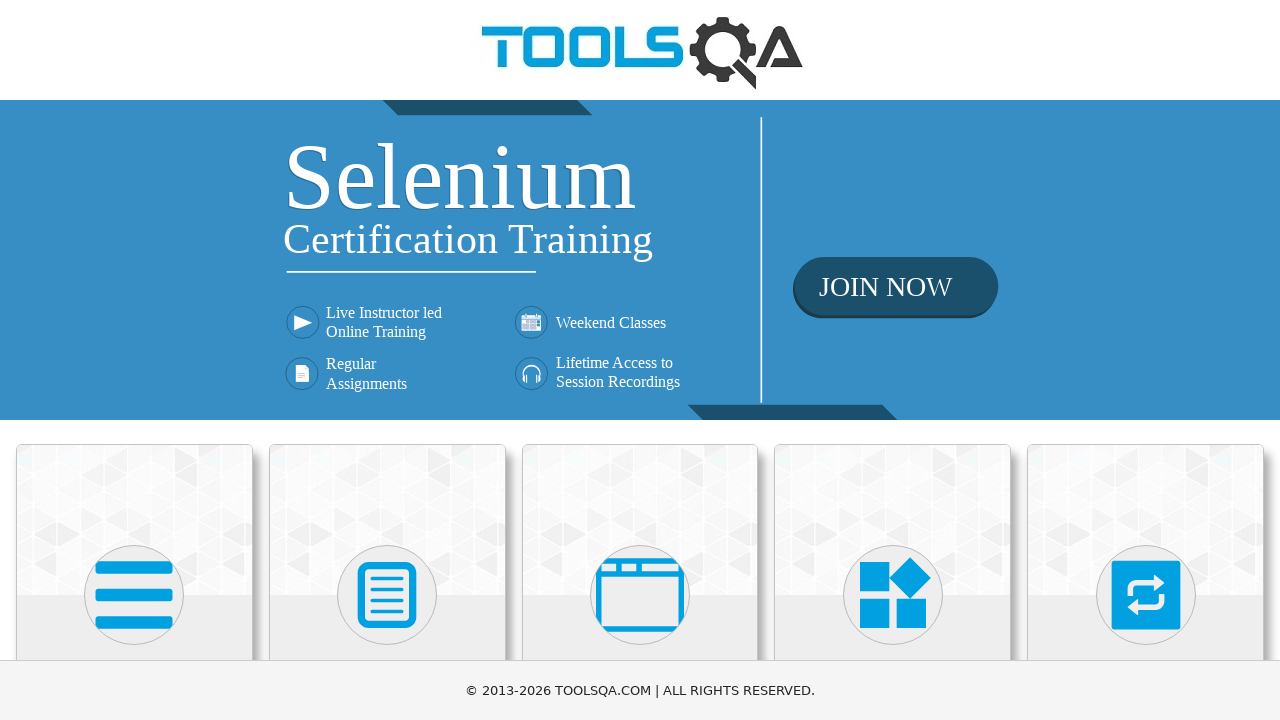

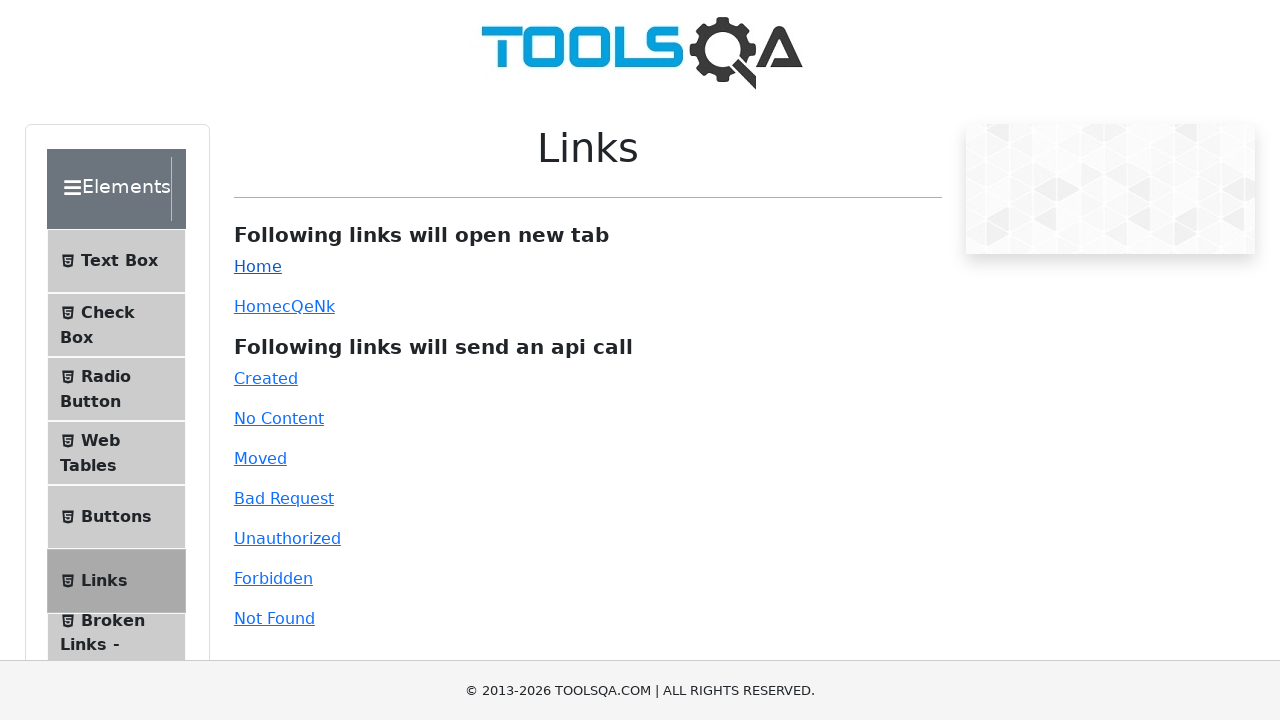